Tests opting out of A/B testing by adding an opt-out cookie before visiting the A/B test page, then navigating to verify the opt-out is effective.

Starting URL: http://the-internet.herokuapp.com

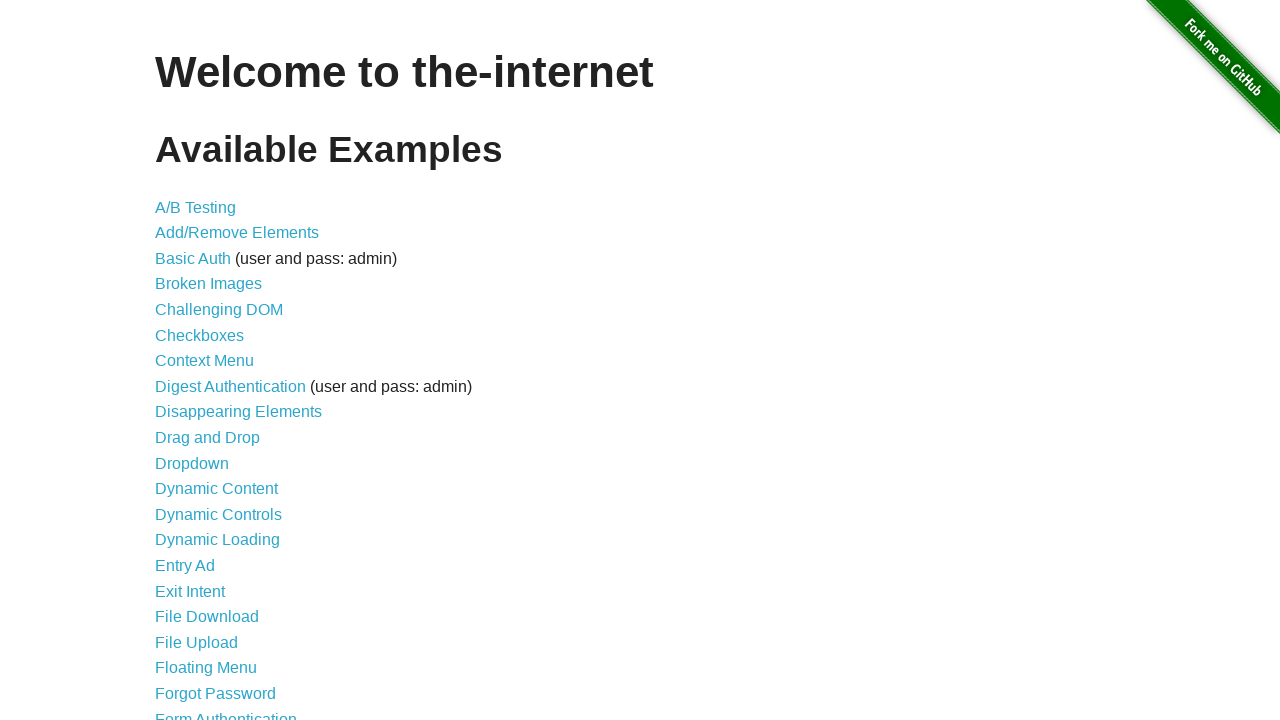

Added optimizelyOptOut cookie to opt out of A/B testing
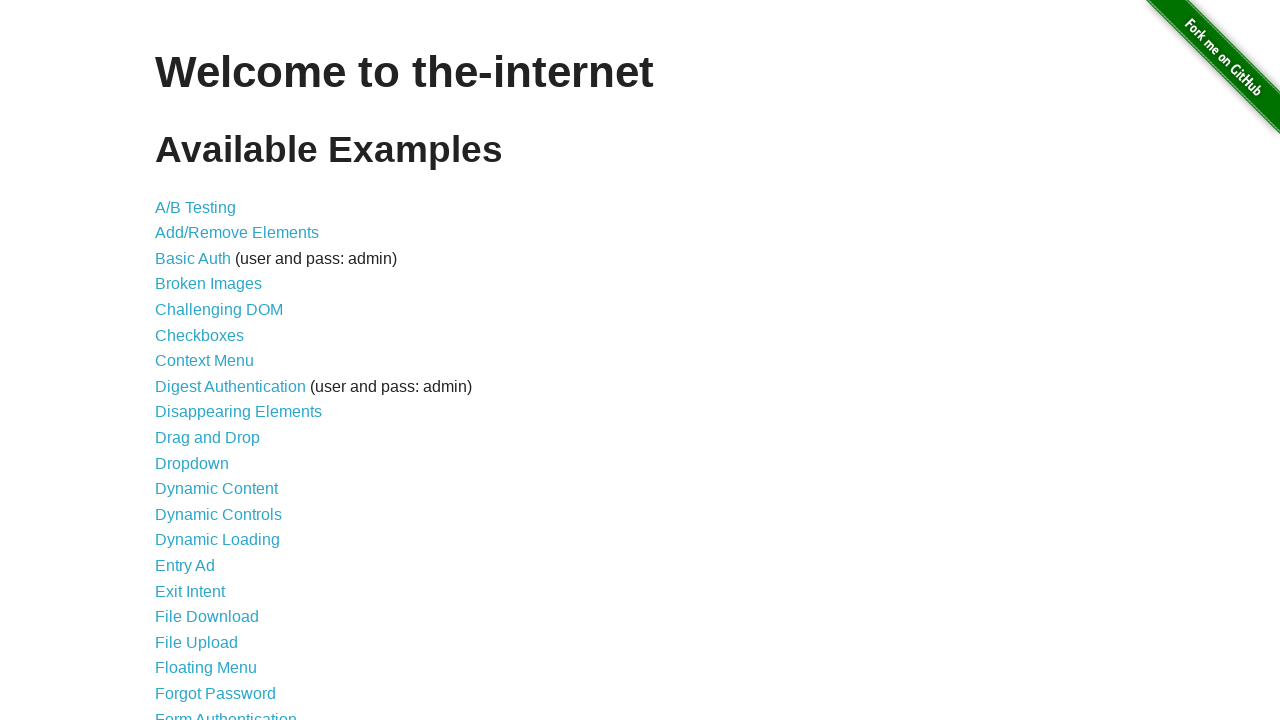

Navigated to A/B test page
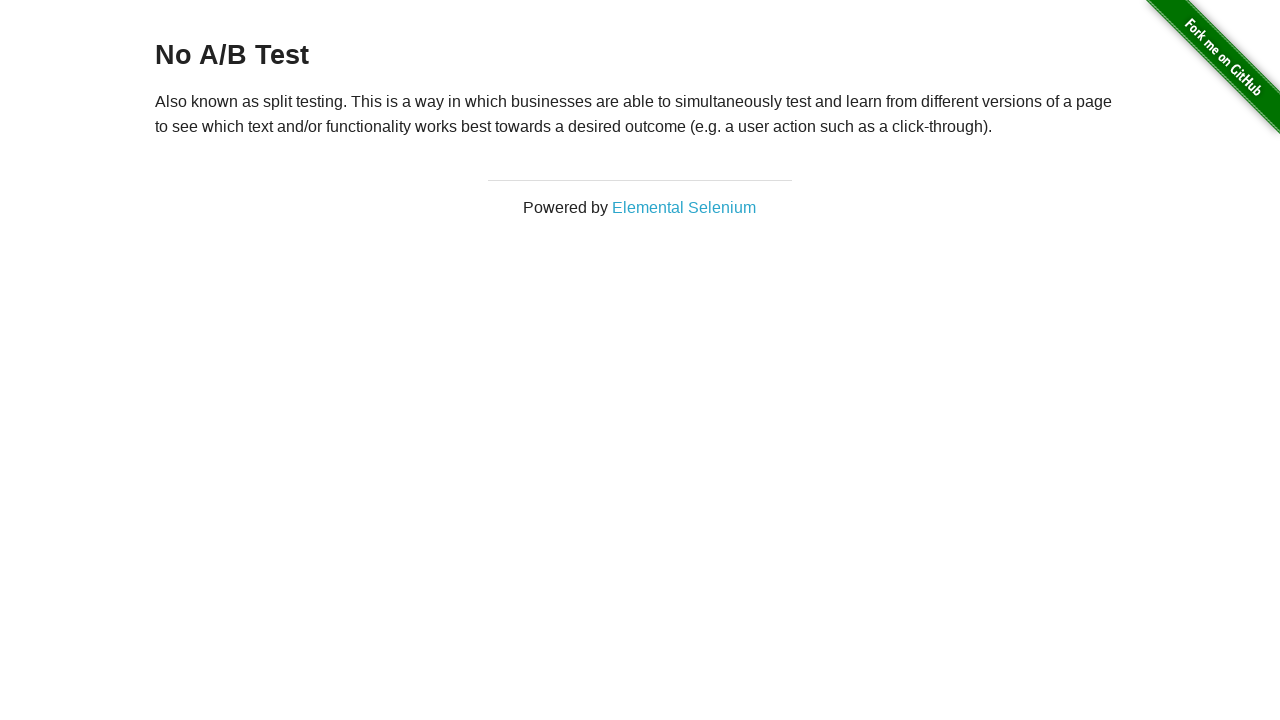

Verified opt-out is effective - heading loaded on A/B test page
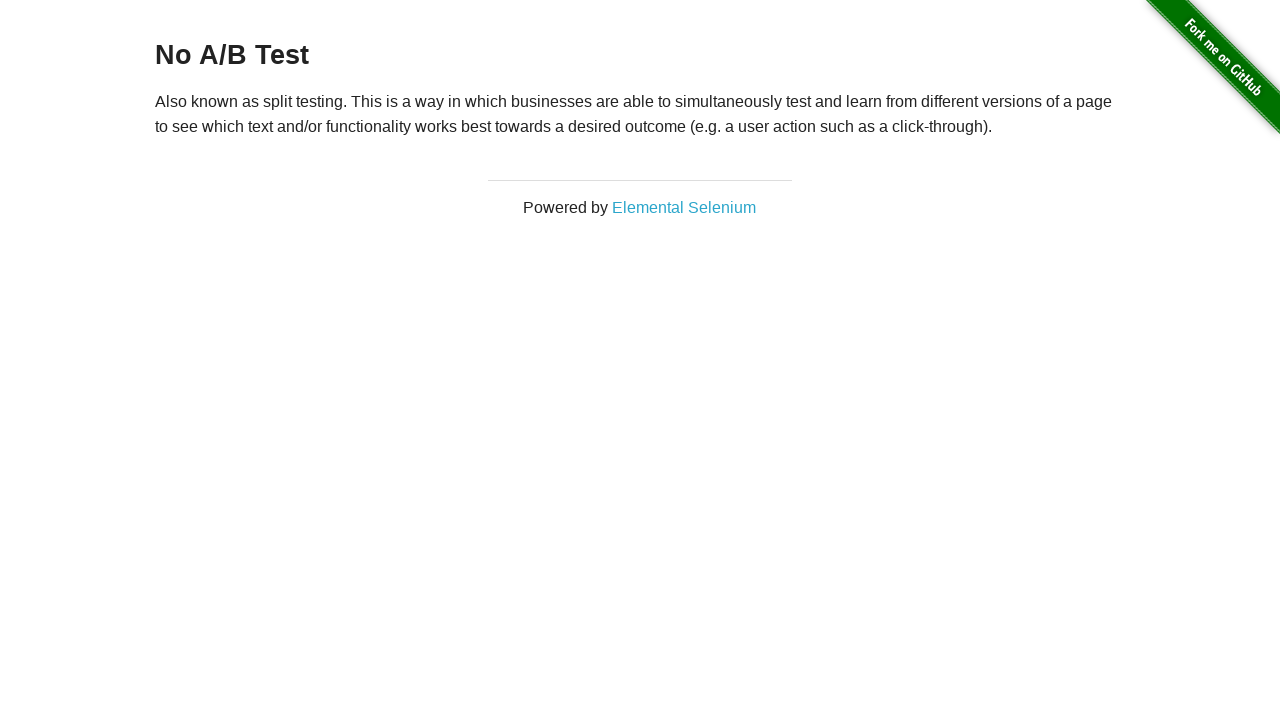

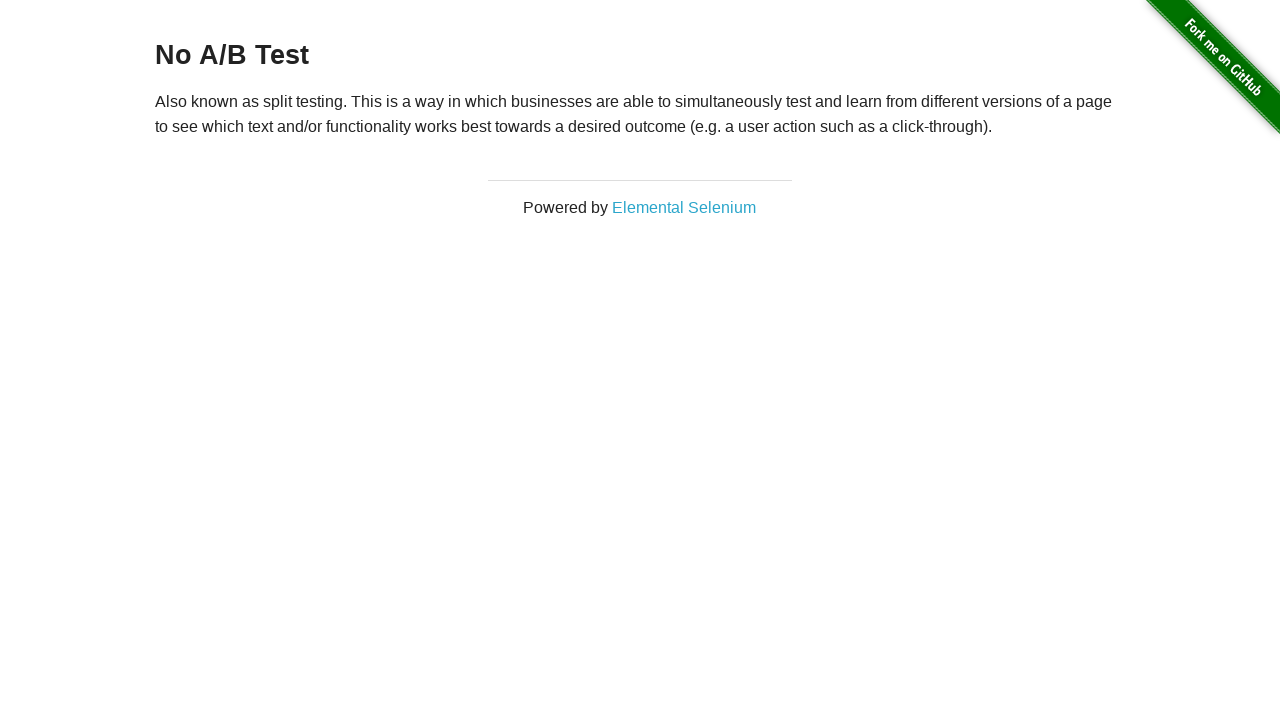